Tests user registration flow by filling out the complete registration form with user details and submitting it

Starting URL: https://parabank.parasoft.com/parabank/index.htm

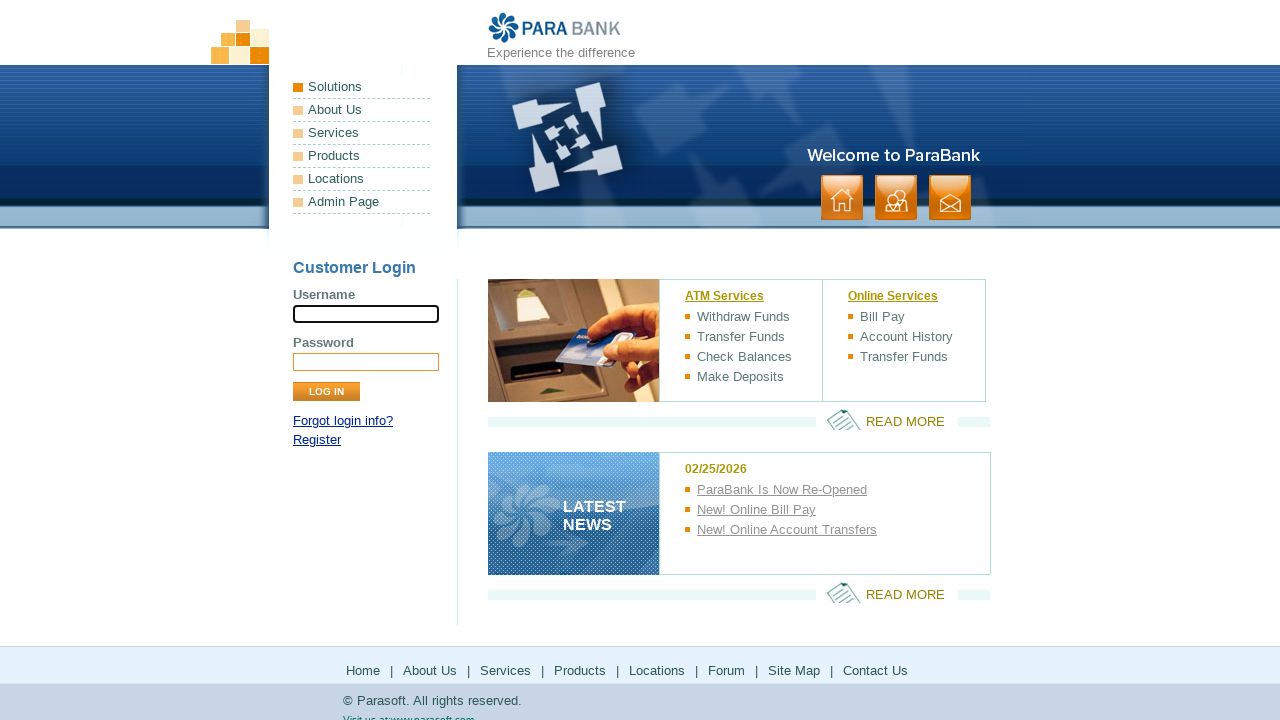

Clicked Register link to navigate to registration page at (317, 440) on text=Register
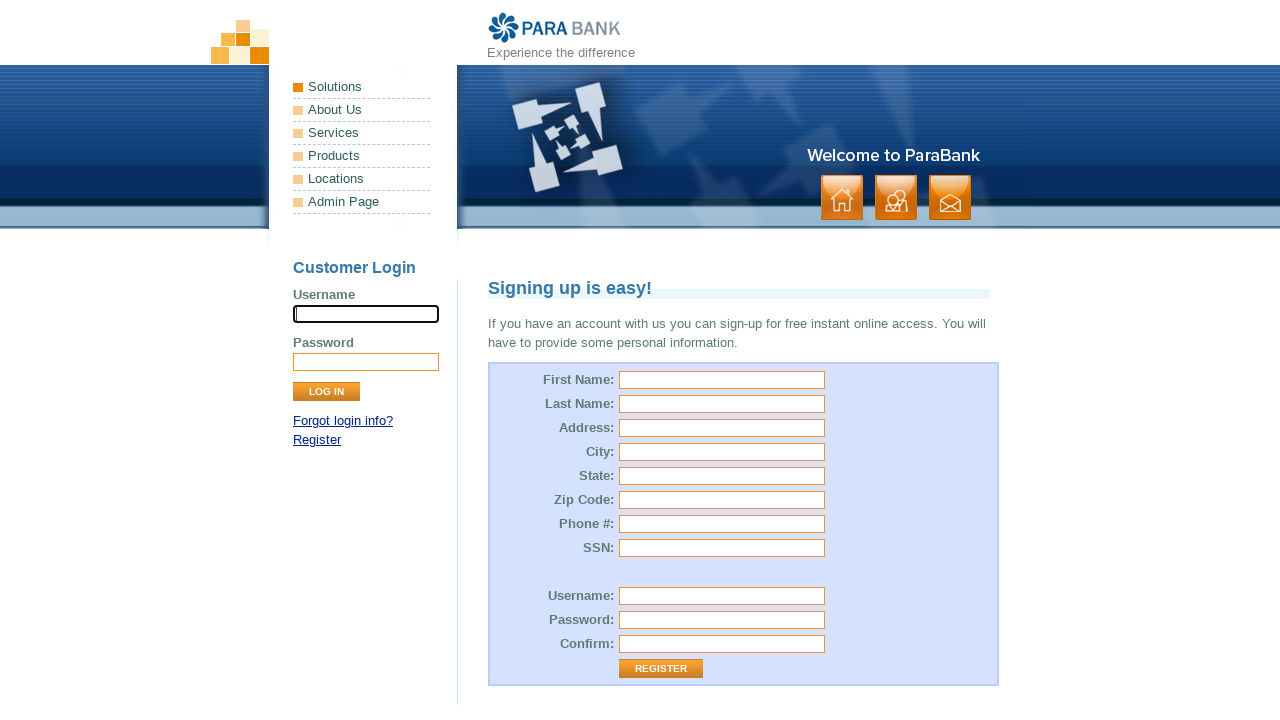

Filled first name field with 'Ganesha' on #customer\.firstName
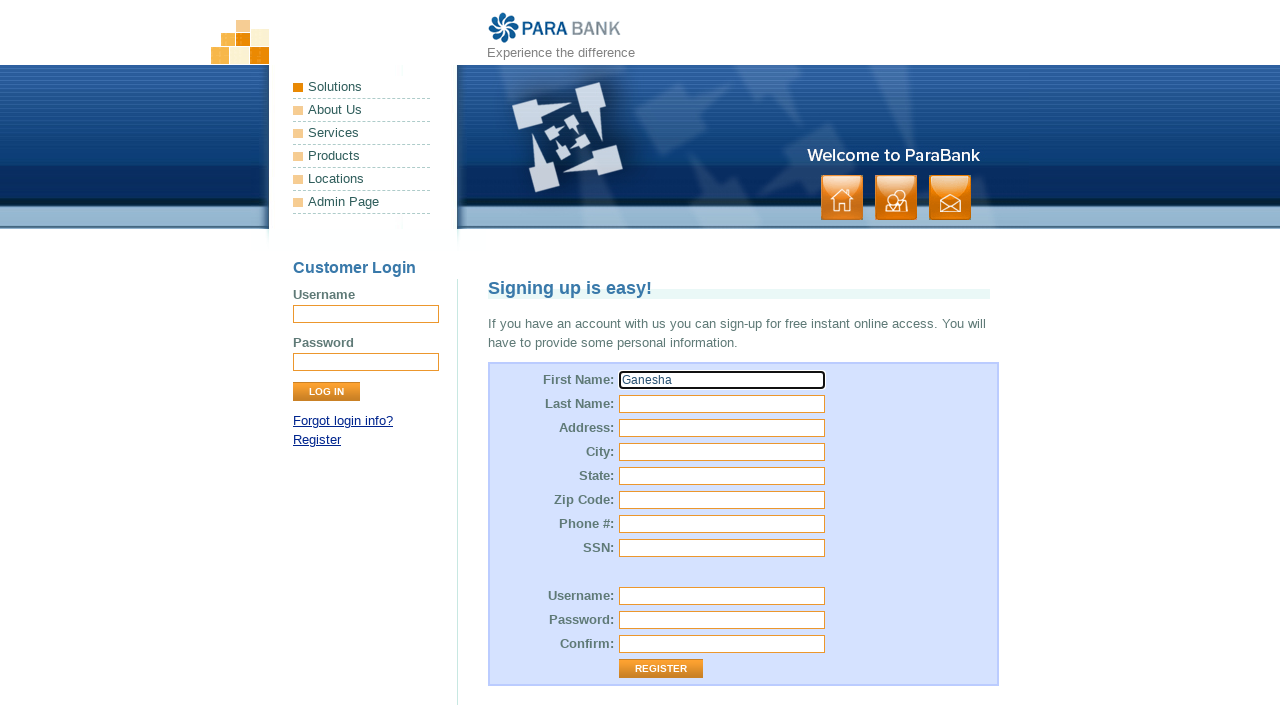

Filled last name field with 'Shiva' on #customer\.lastName
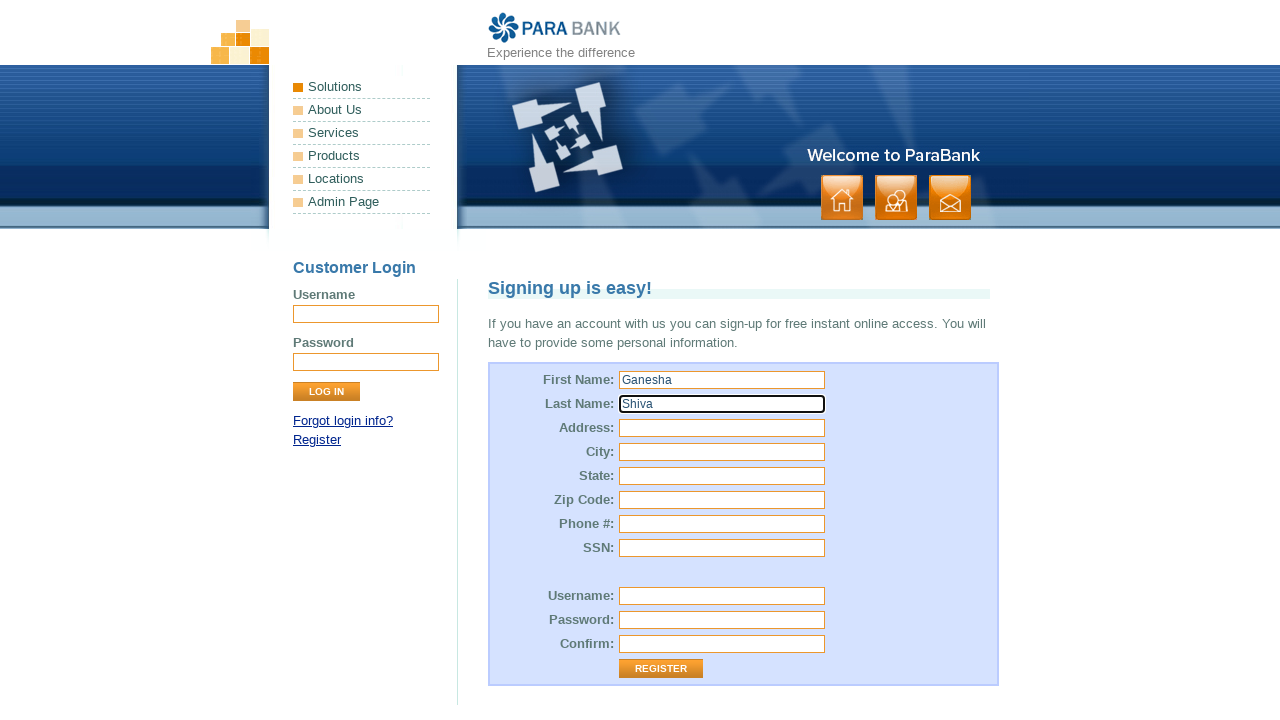

Filled street address field with 'Test address' on #customer\.address\.street
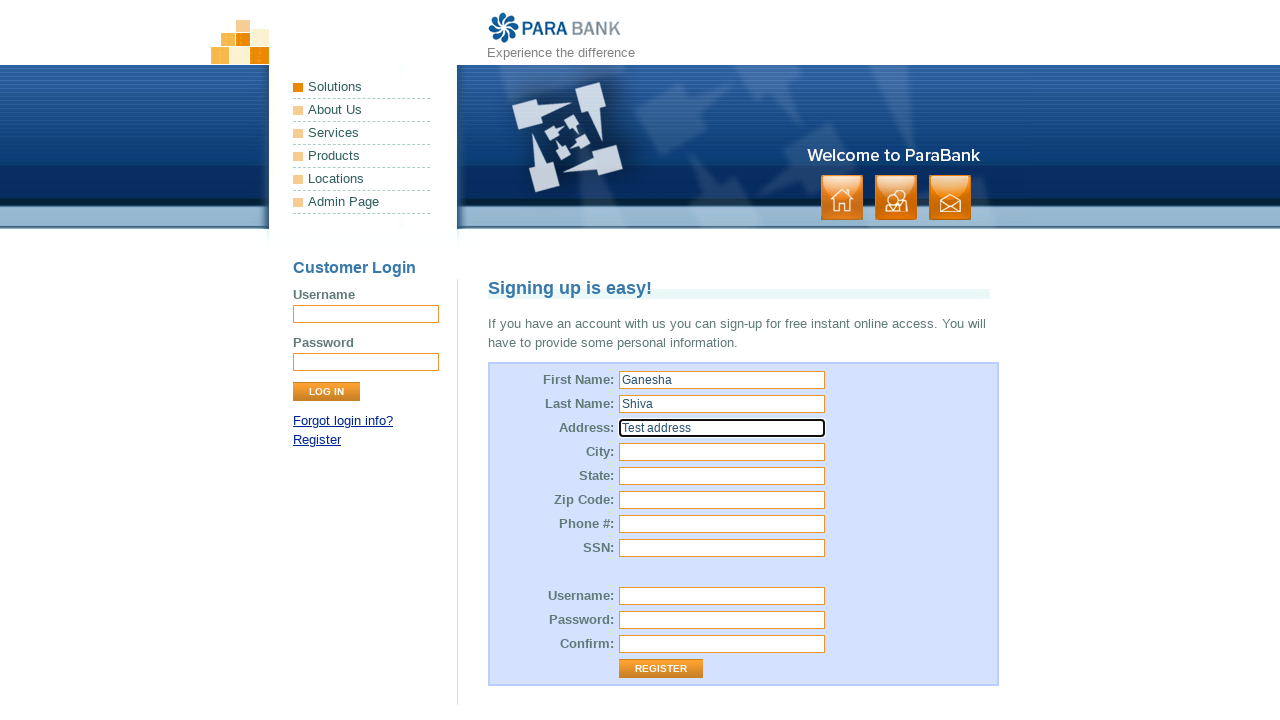

Filled city field with 'Test City' on #customer\.address\.city
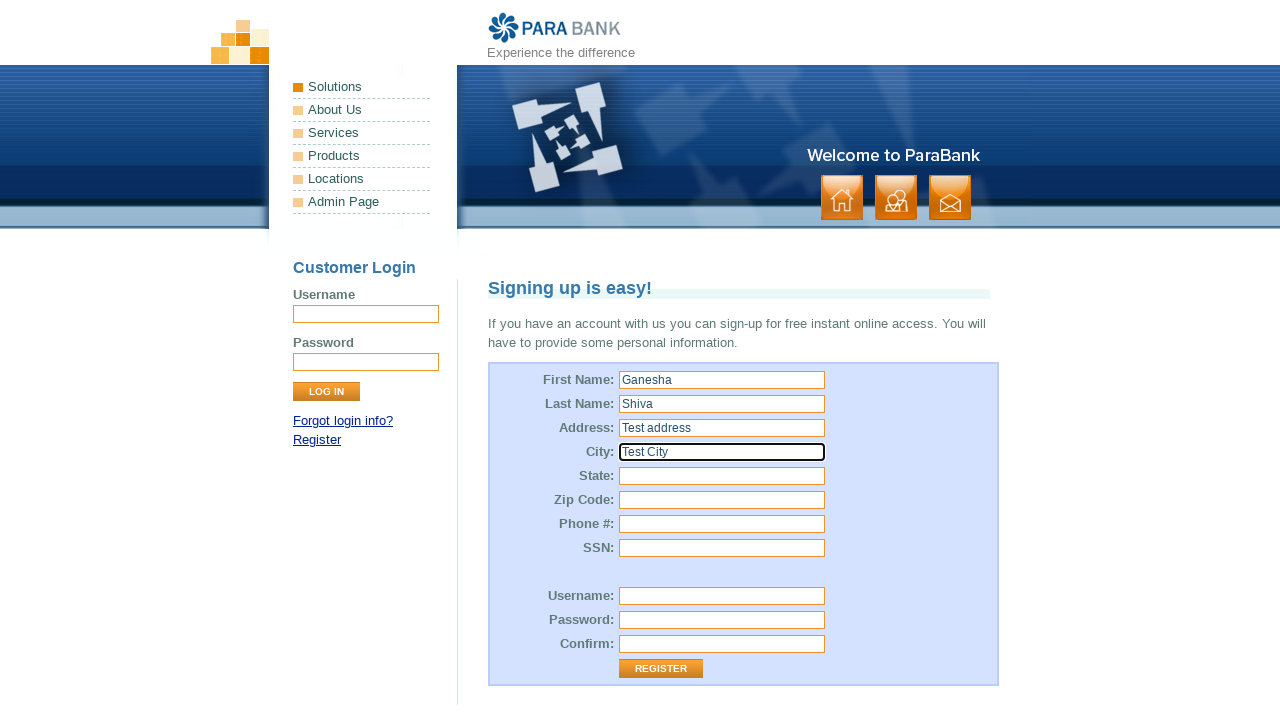

Filled state field with 'Test state' on #customer\.address\.state
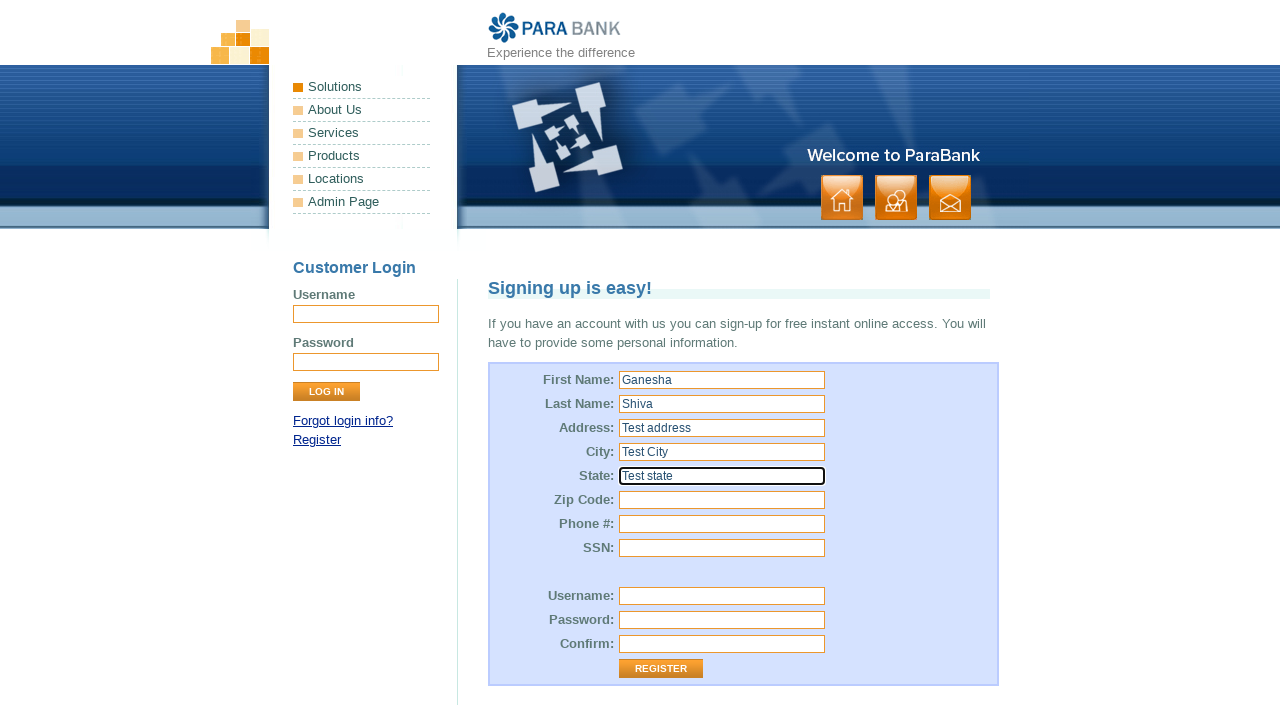

Filled zip code field with 'Test zipcode' on #customer\.address\.zipCode
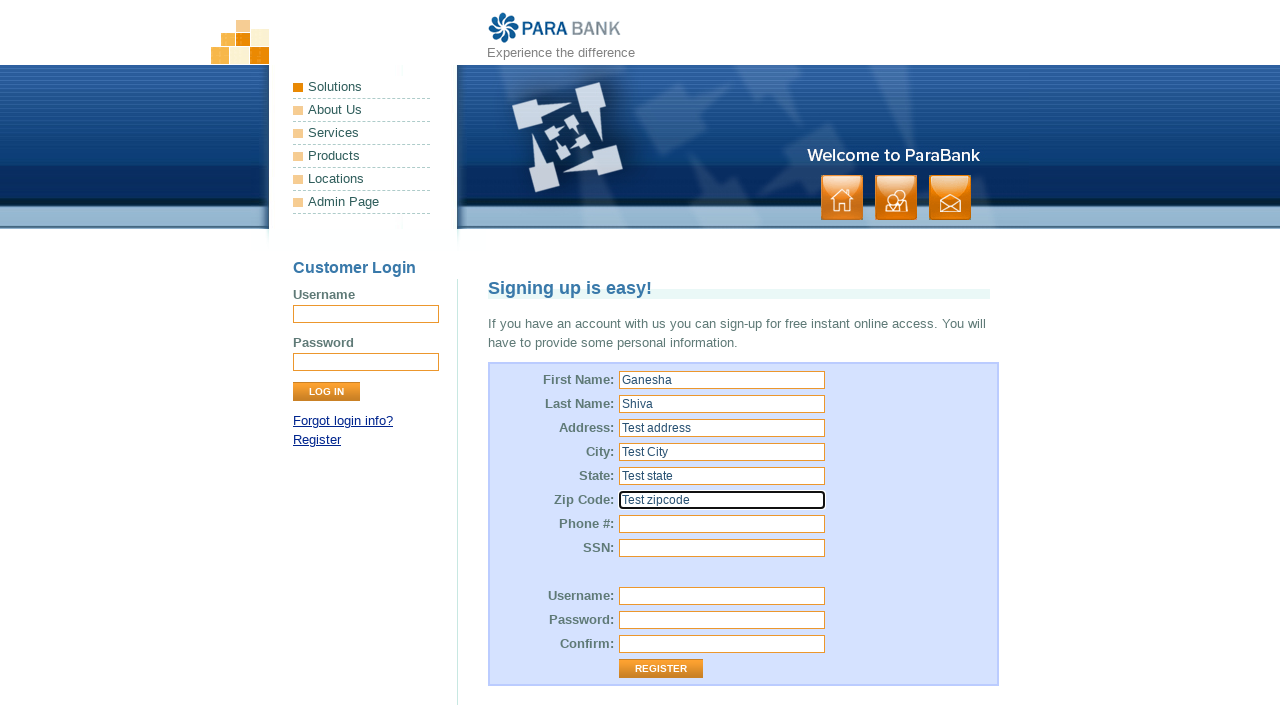

Filled phone number field with '25412446216' on #customer\.phoneNumber
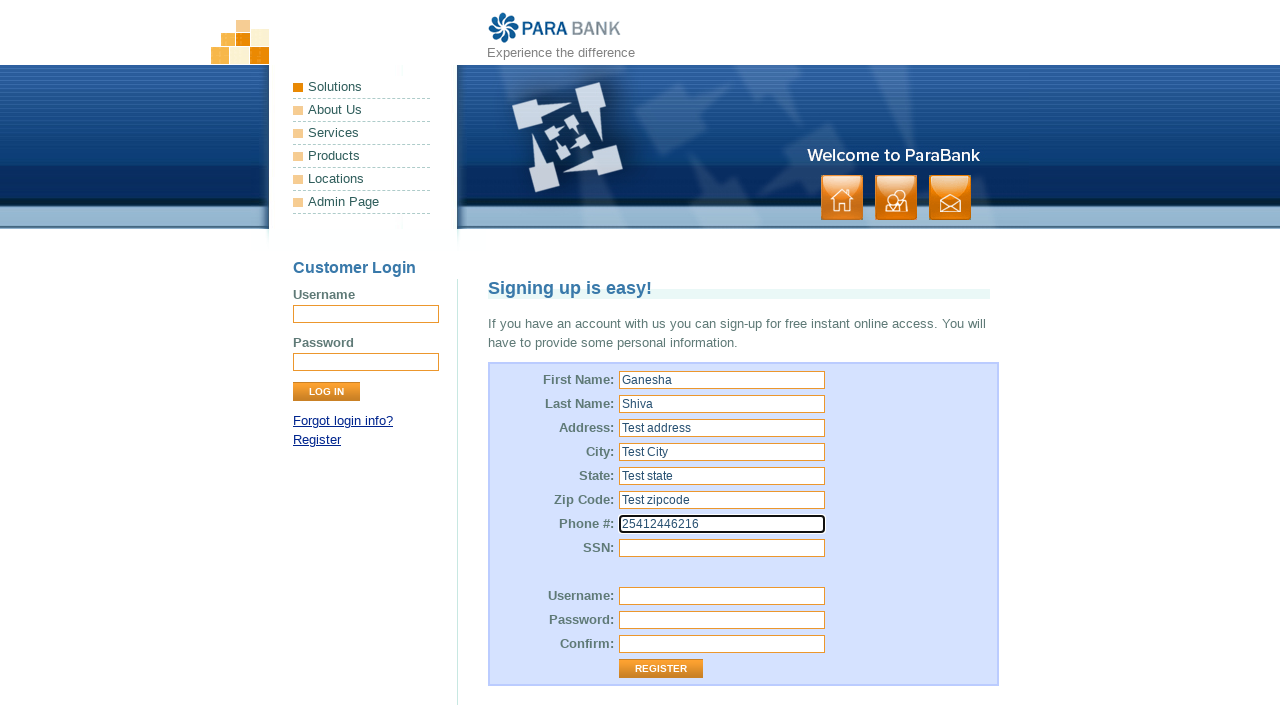

Filled SSN field with 'sn12345' on #customer\.ssn
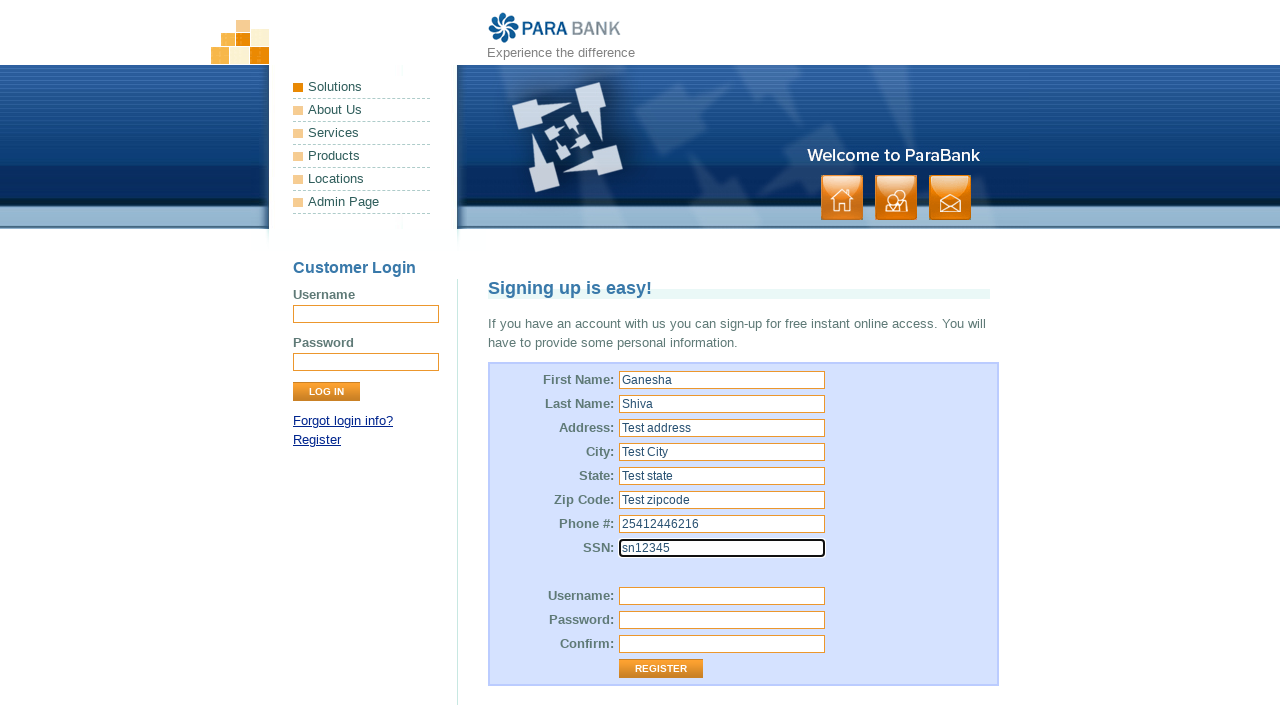

Filled username field with 'ganesha1@gmail.com' on #customer\.username
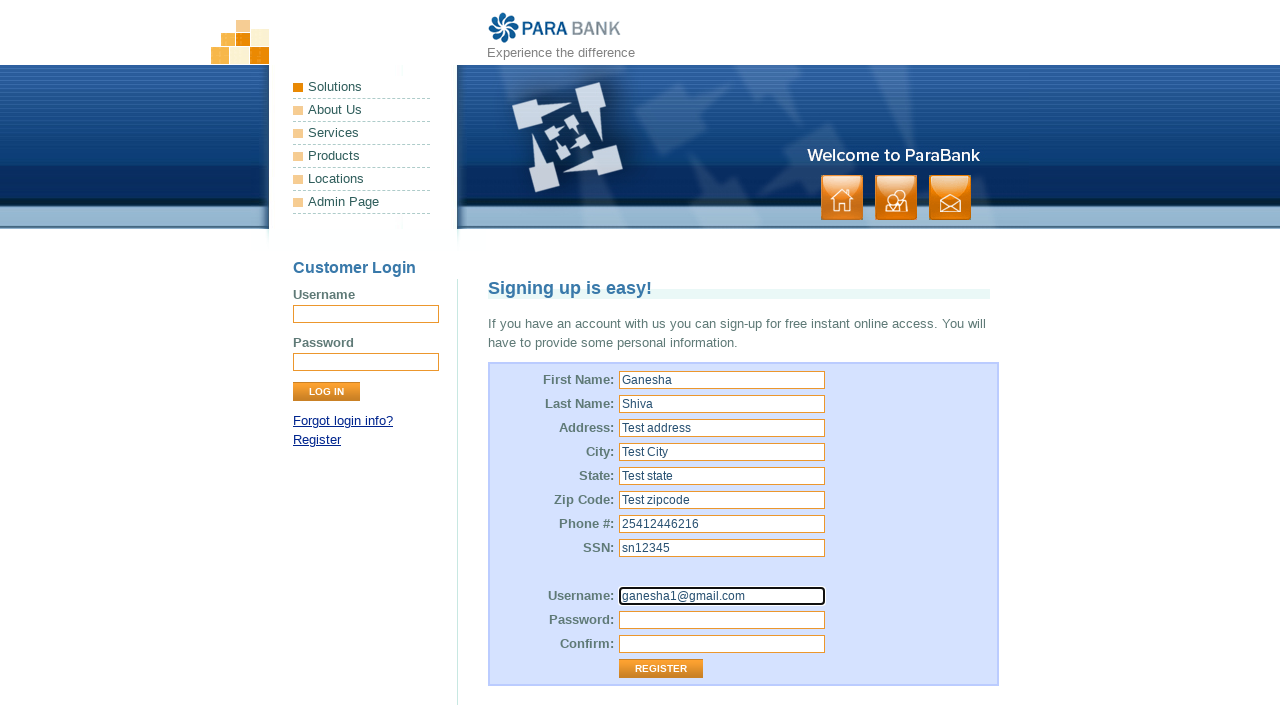

Filled password field with 'test12345' on #customer\.password
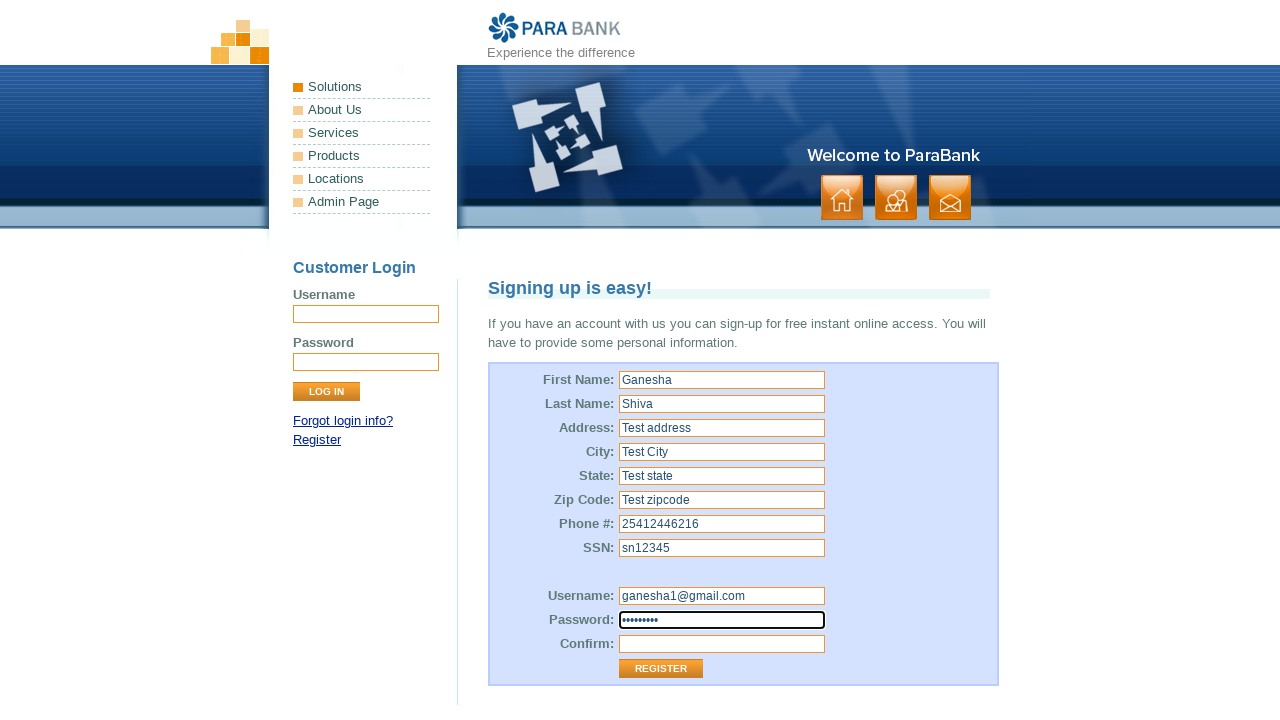

Filled repeated password field with 'test12345' on #repeatedPassword
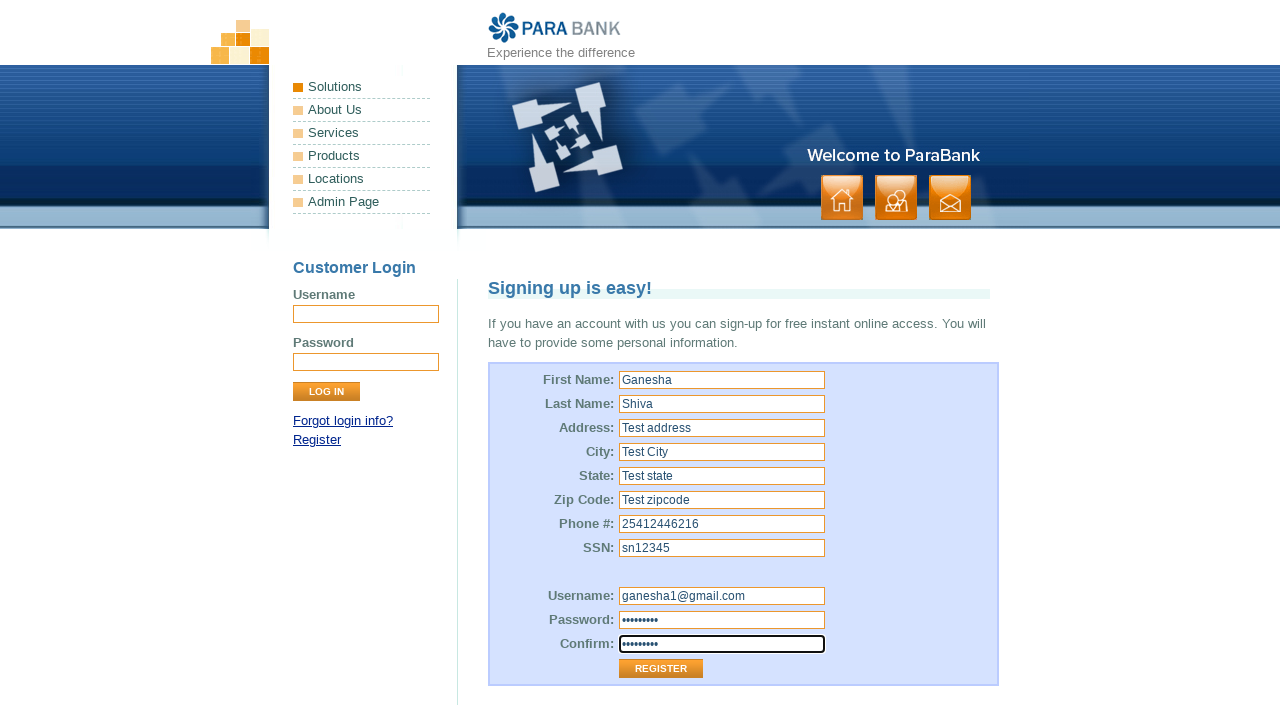

Clicked Register button to submit registration form at (661, 669) on input[value='Register']
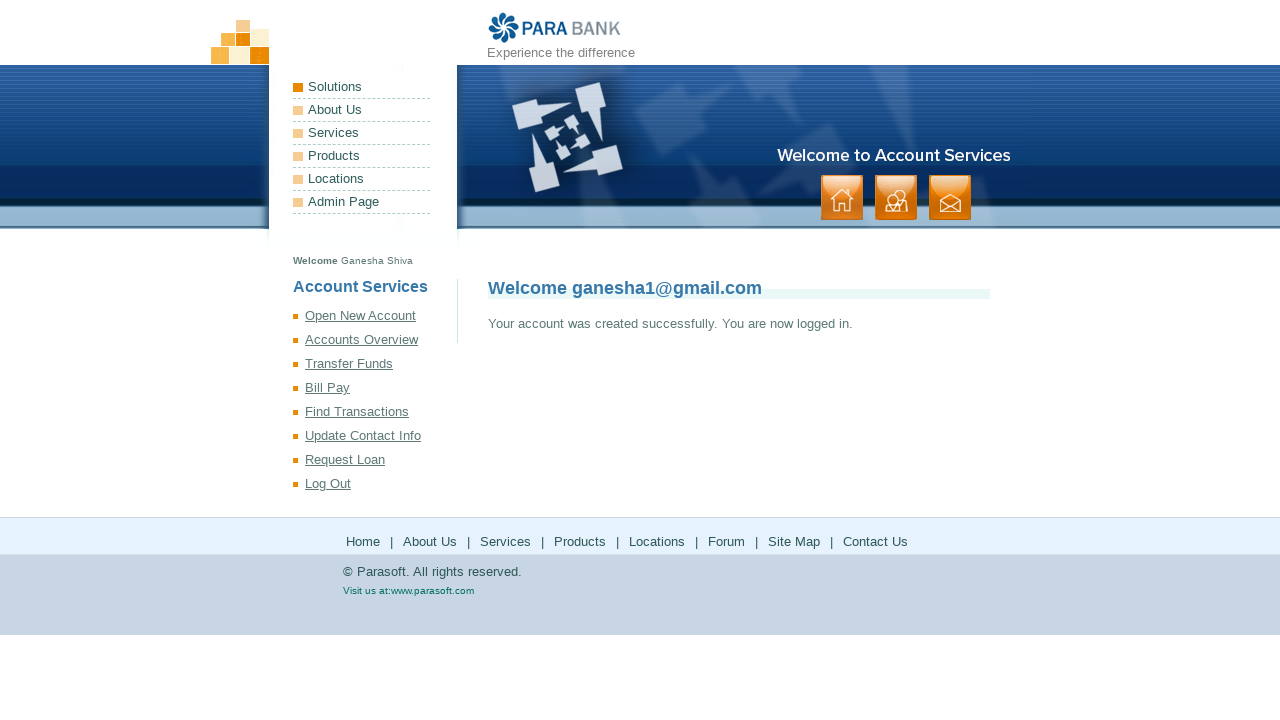

Waited for welcome message to appear
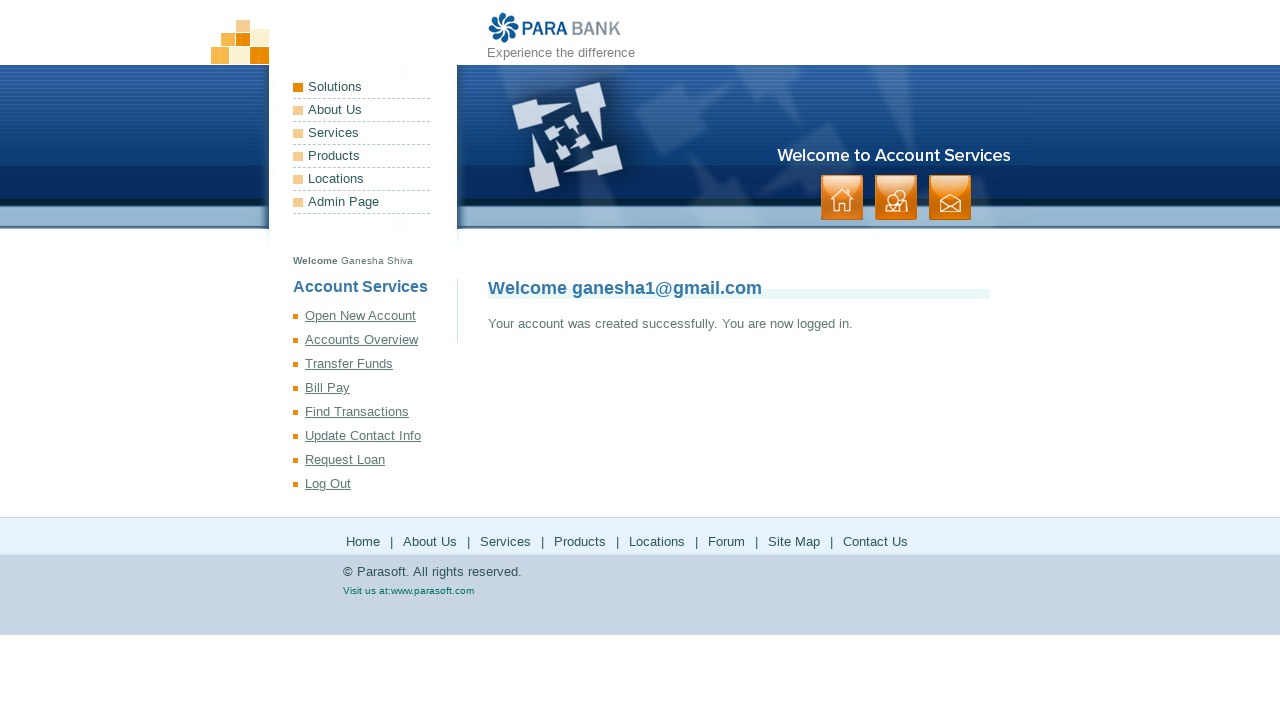

Retrieved welcome message text: 'Welcome Ganesha Shiva'
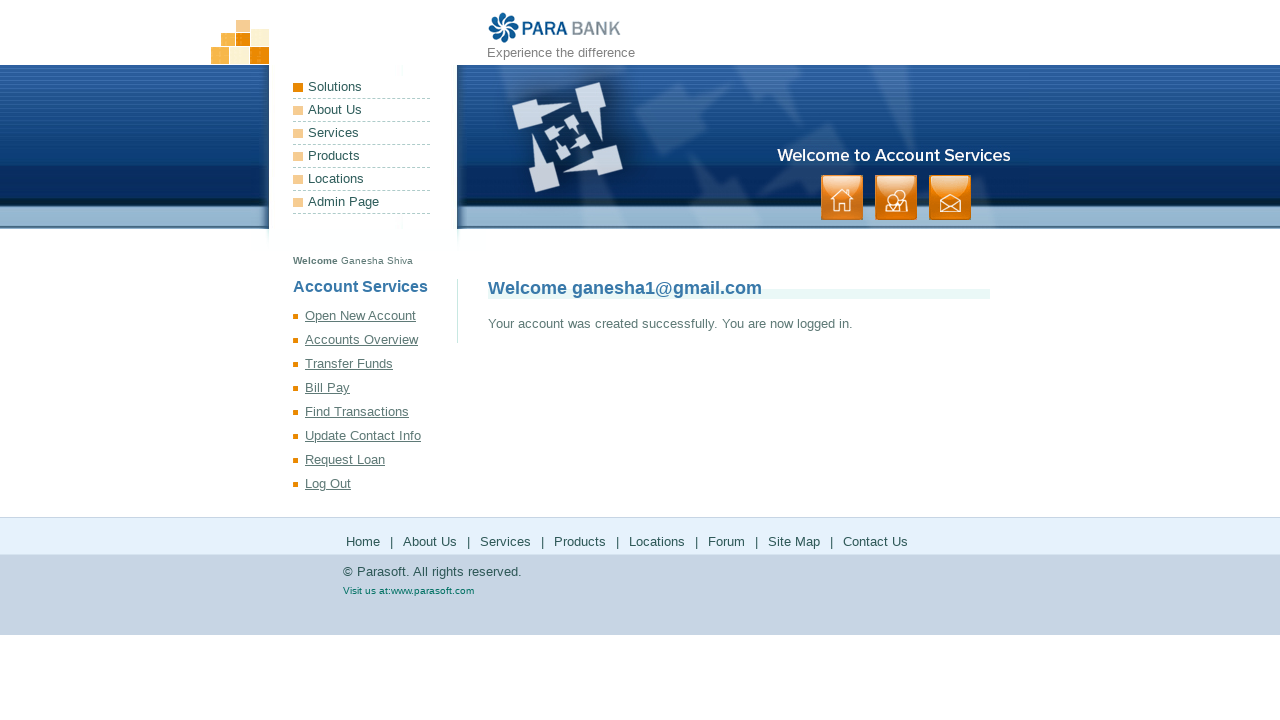

Verified successful registration with welcome message 'Welcome Ganesha Shiva'
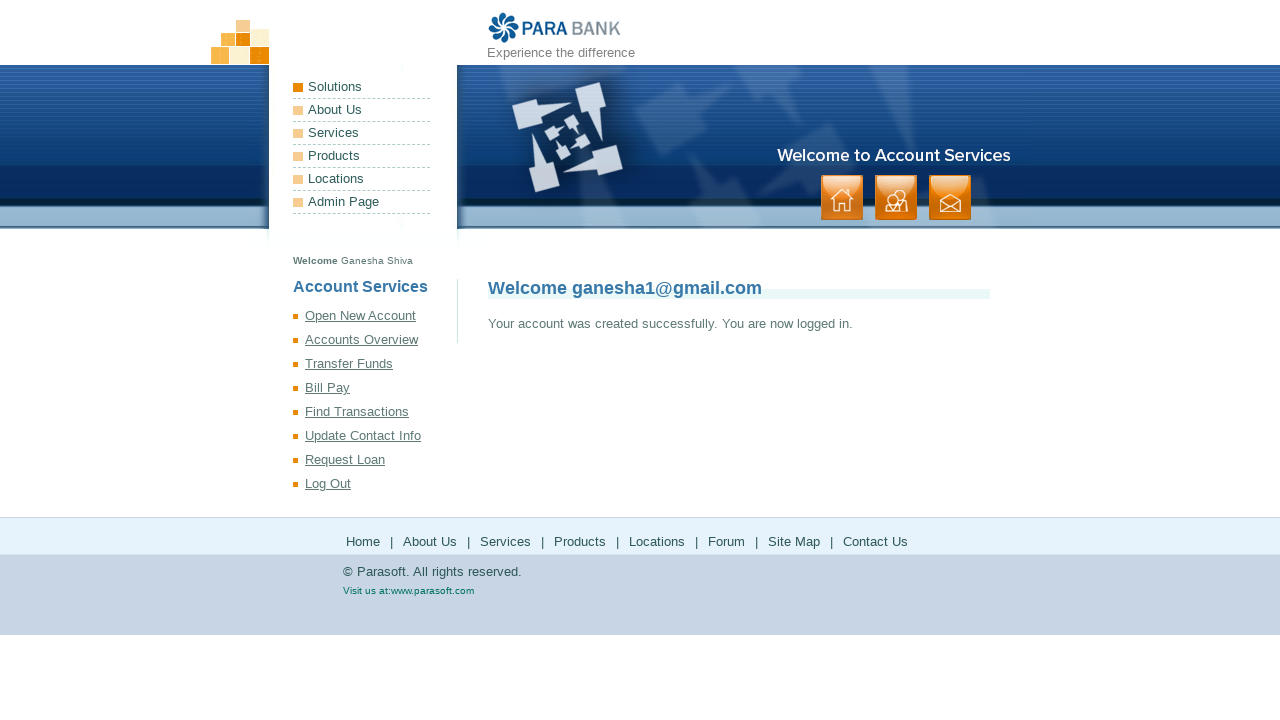

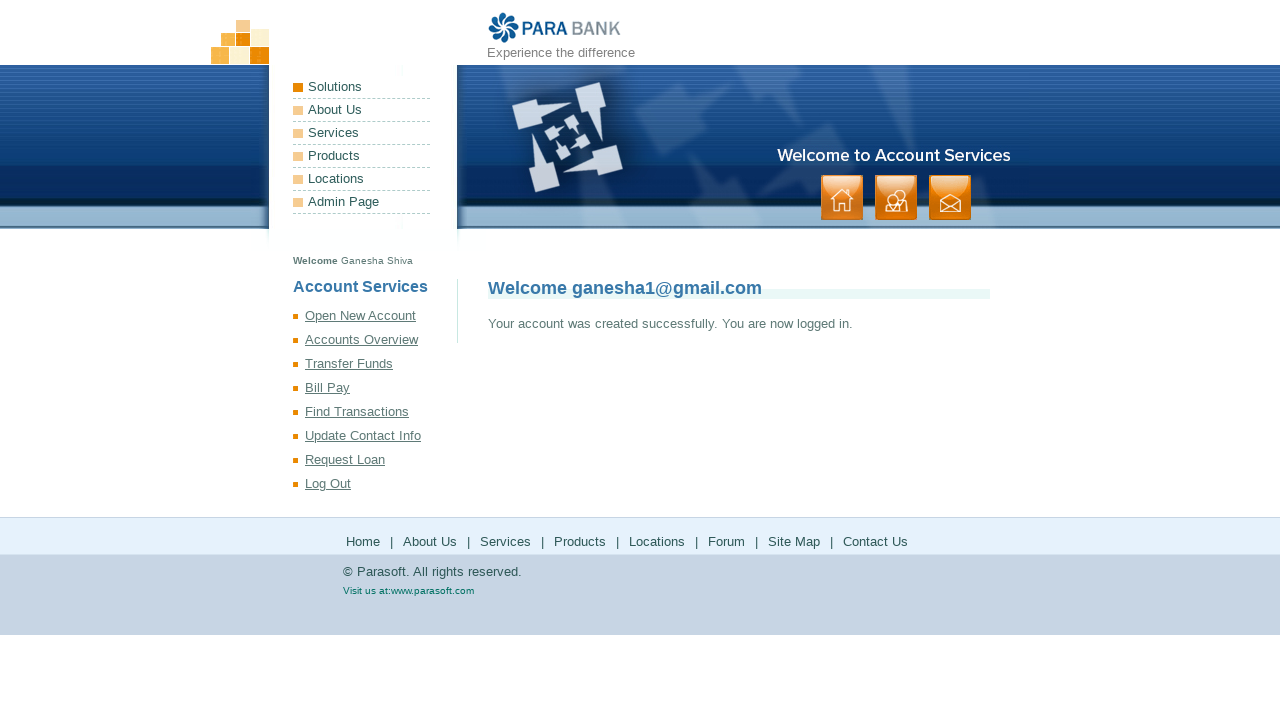